Tests login functionality within an iframe by filling username and password fields and submitting the form

Starting URL: https://demoapps.qspiders.com/ui/frames?sublist=0

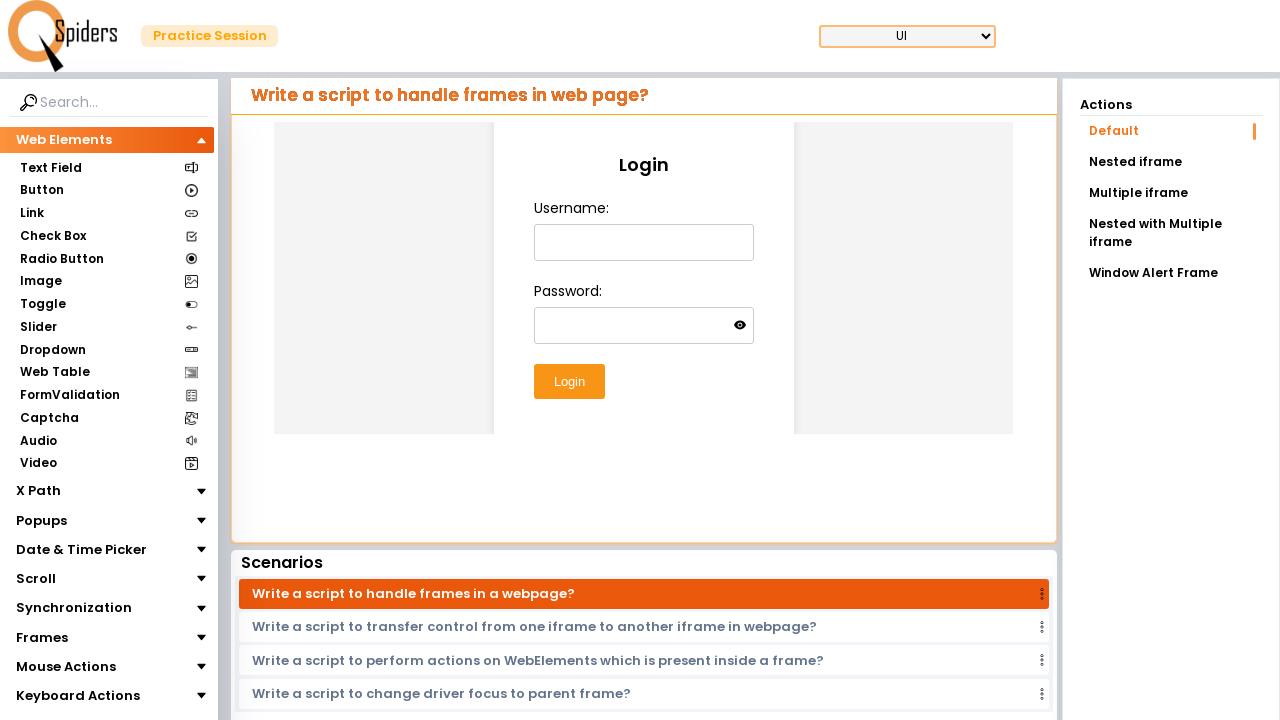

Located iframe element containing login form
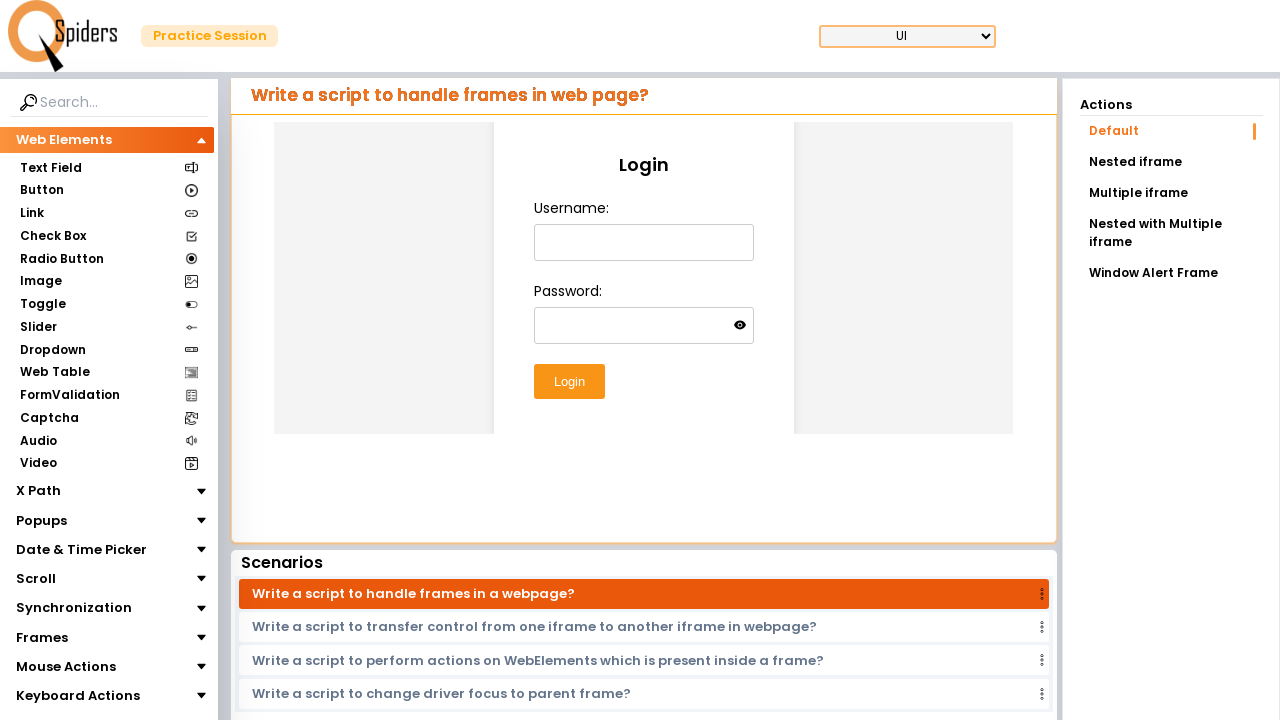

Accessed content frame of the iframe
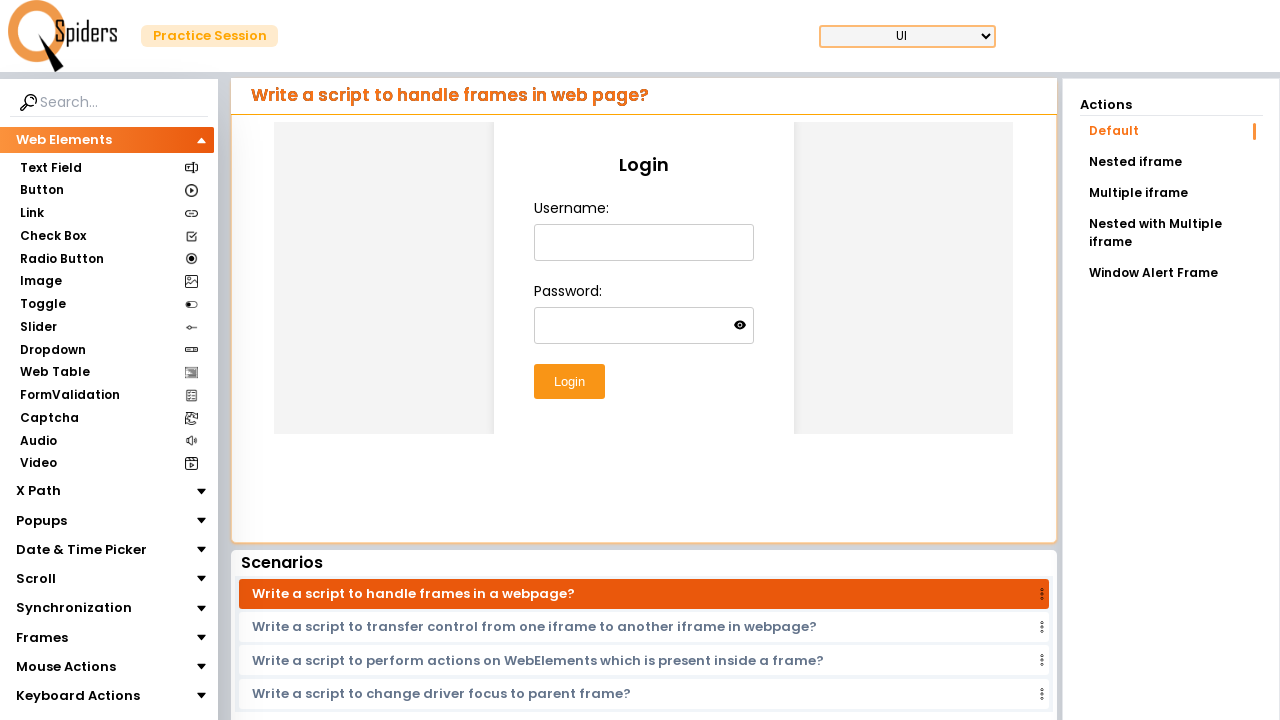

Filled username field with 'admin' on #username
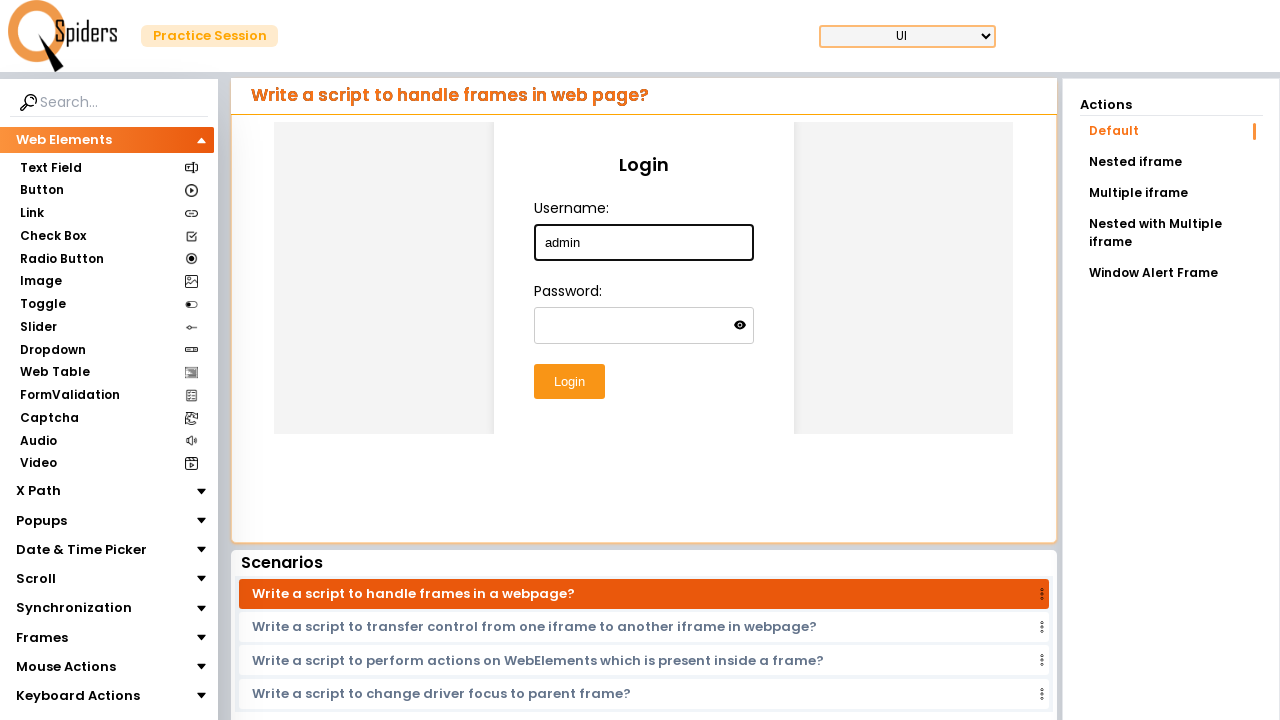

Filled password field with 'admin' on #password
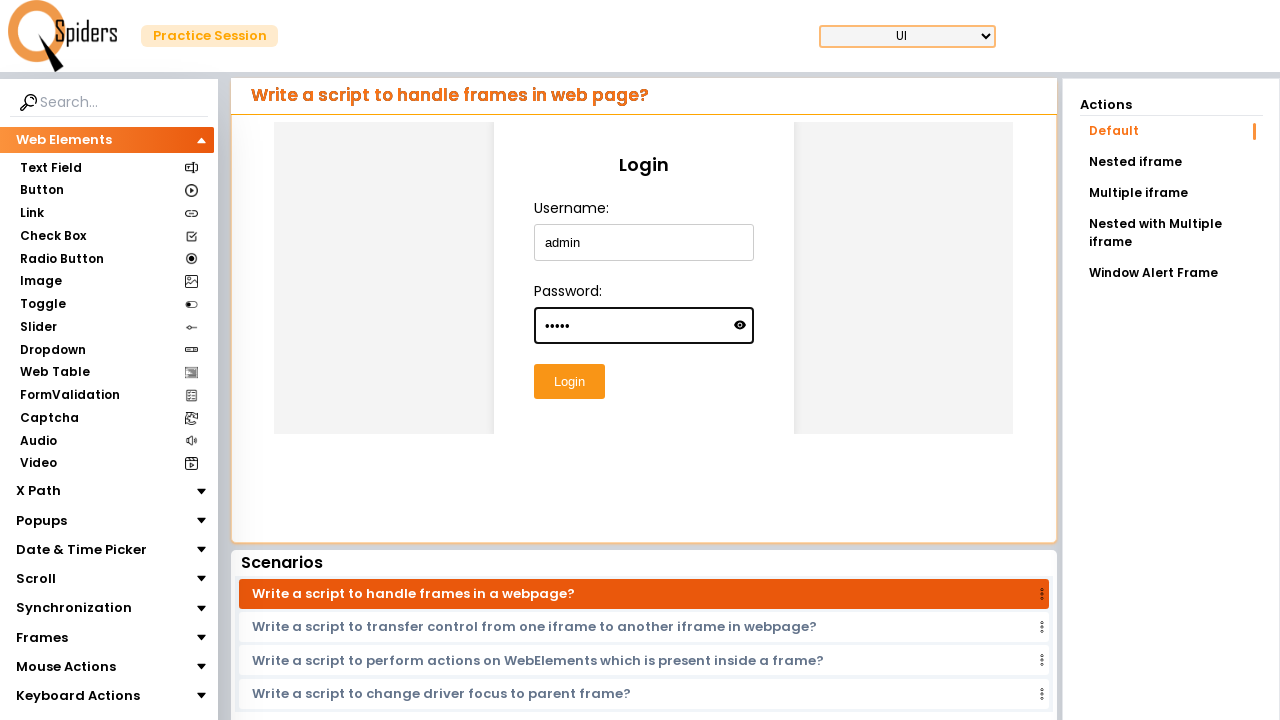

Clicked submit button to submit login form at (569, 382) on xpath=//button[@id='submitButton']
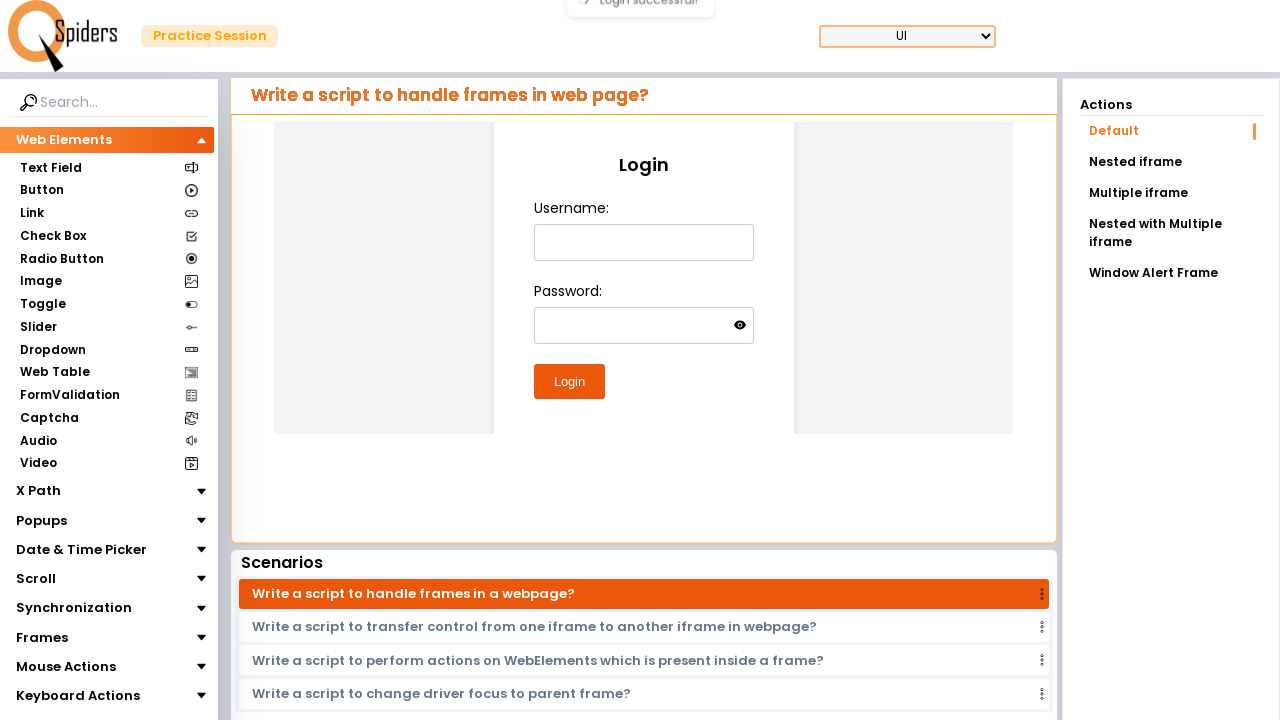

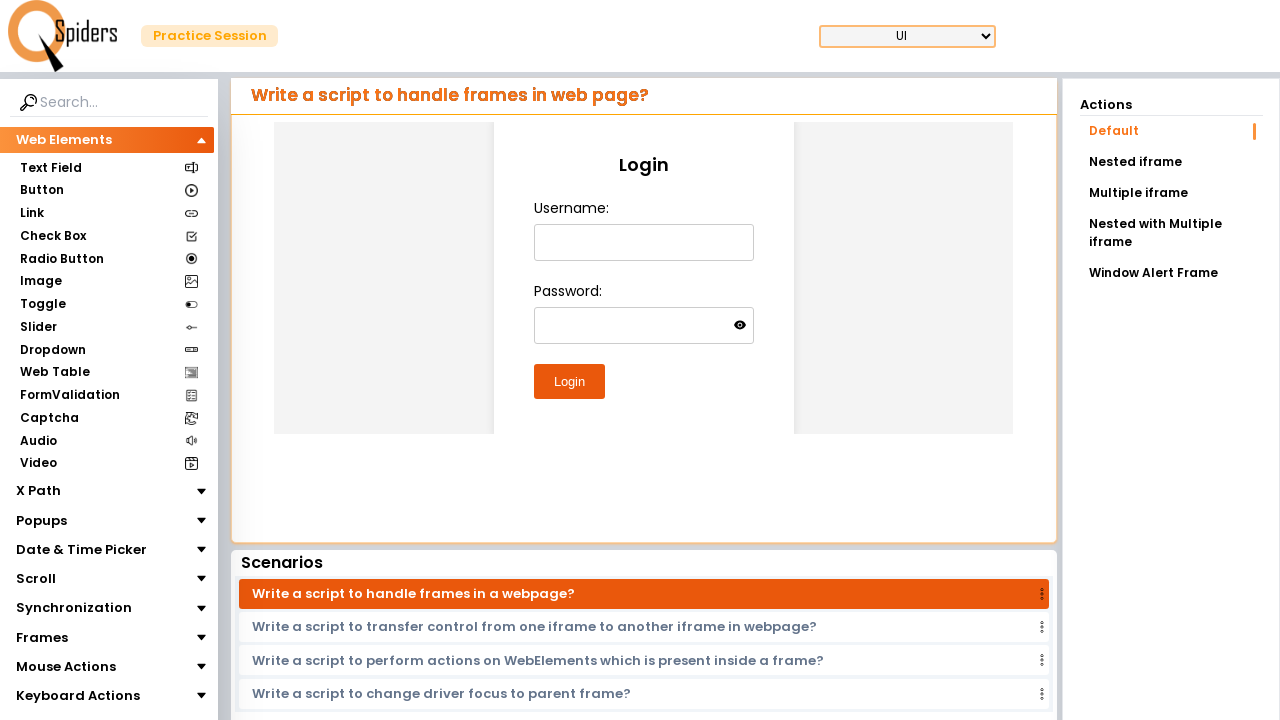